Fills out a user form with name, email, and addresses, then submits and verifies the displayed results

Starting URL: https://demoqa.com/text-box

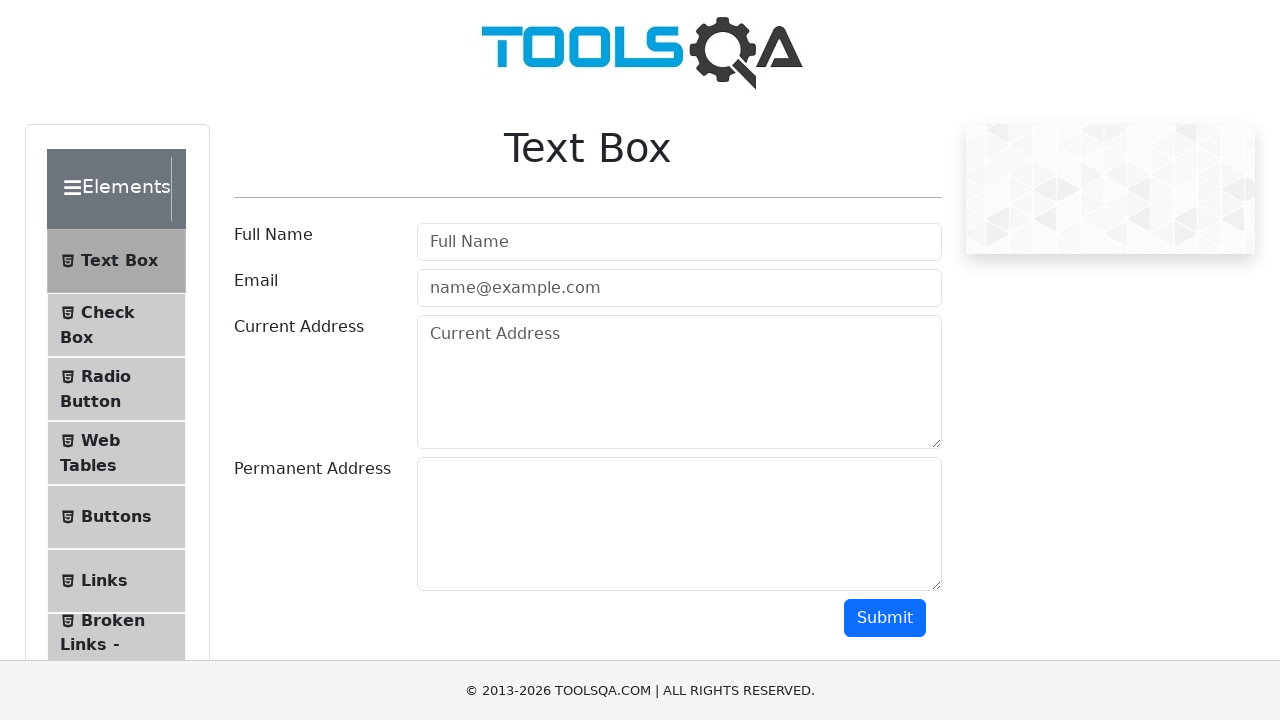

Filled name field with 'Test User' on .form-control >> nth=0
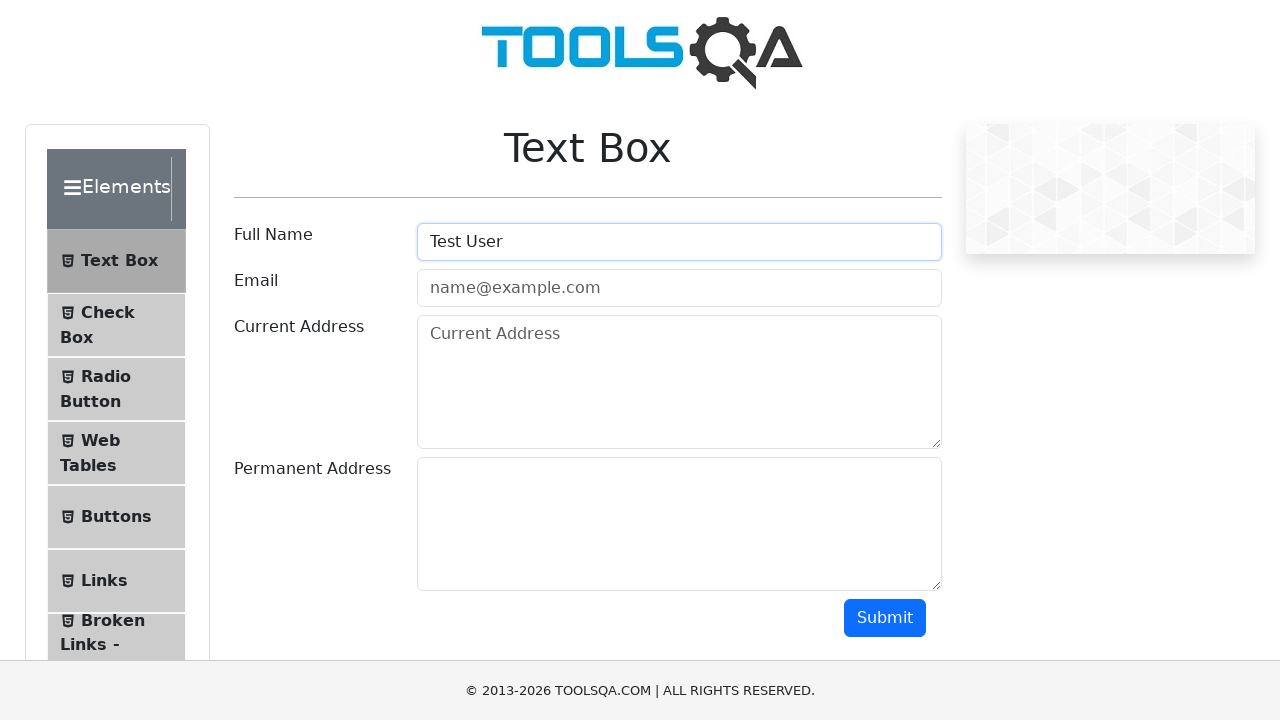

Filled email field with 'testuser@gmail.com' on .form-control >> nth=1
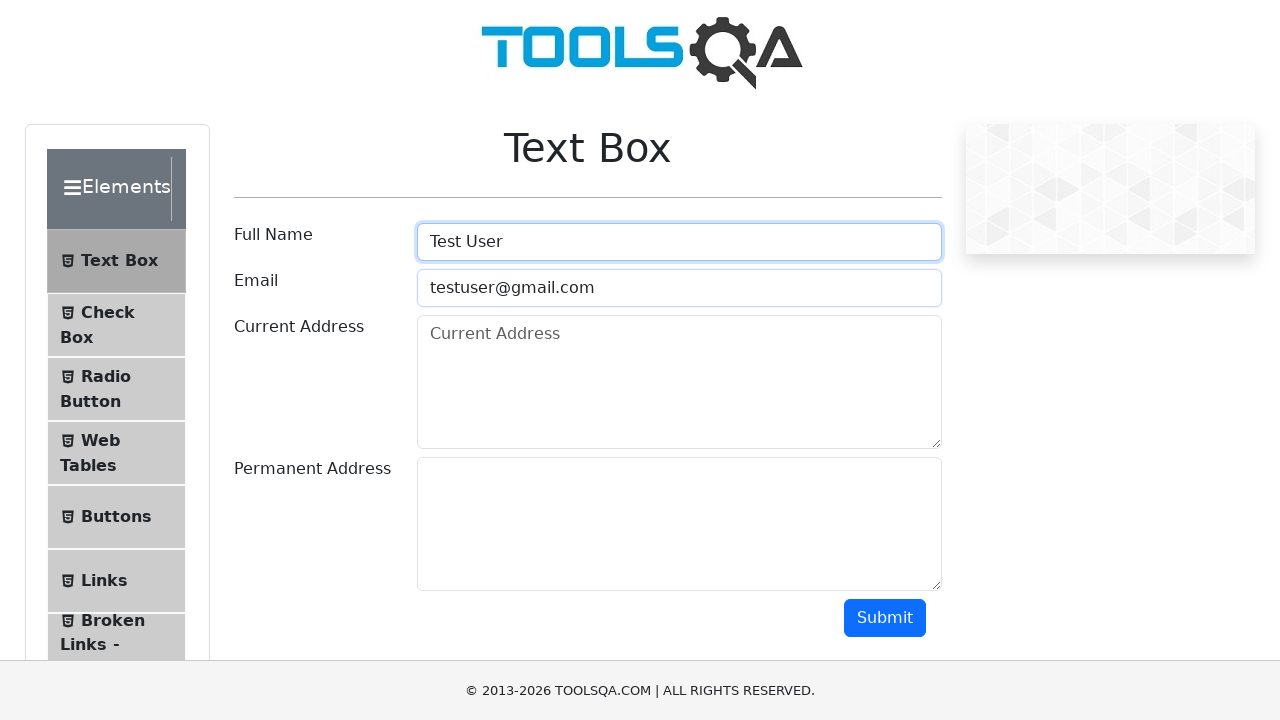

Filled current address field with 'Gulshan' on .form-control >> nth=2
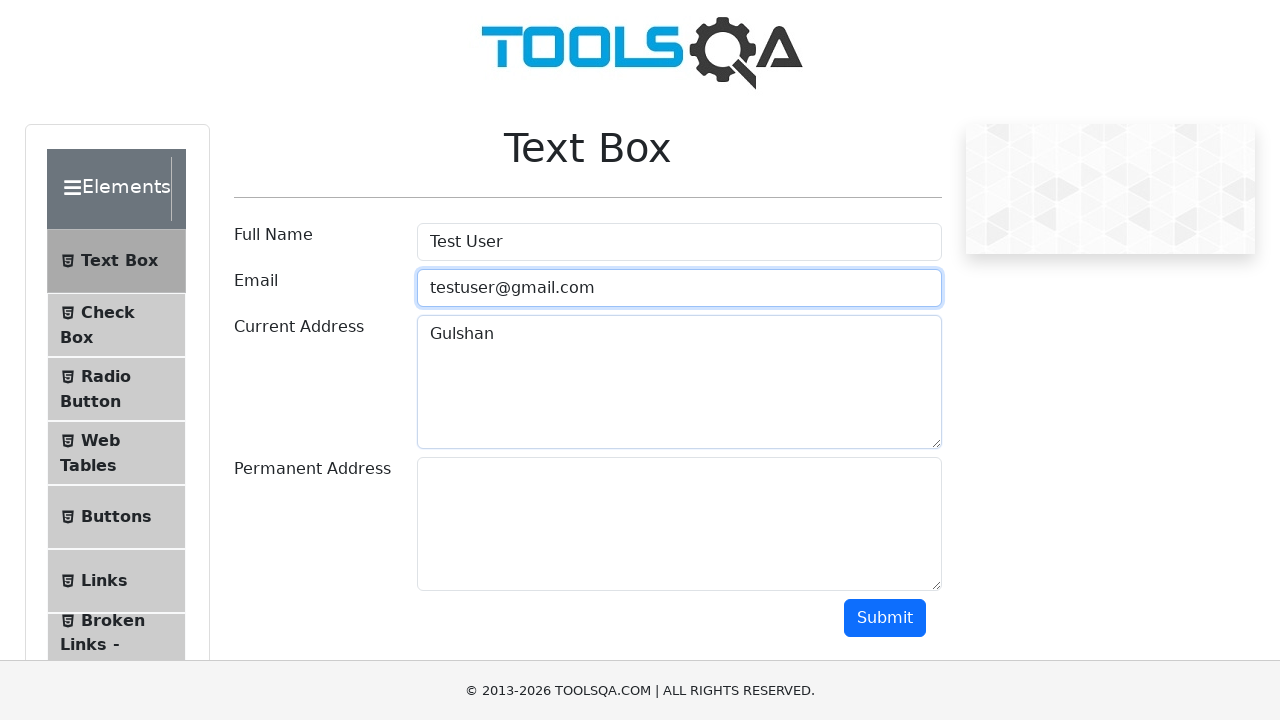

Filled permanent address field with 'Dhaka' on .form-control >> nth=3
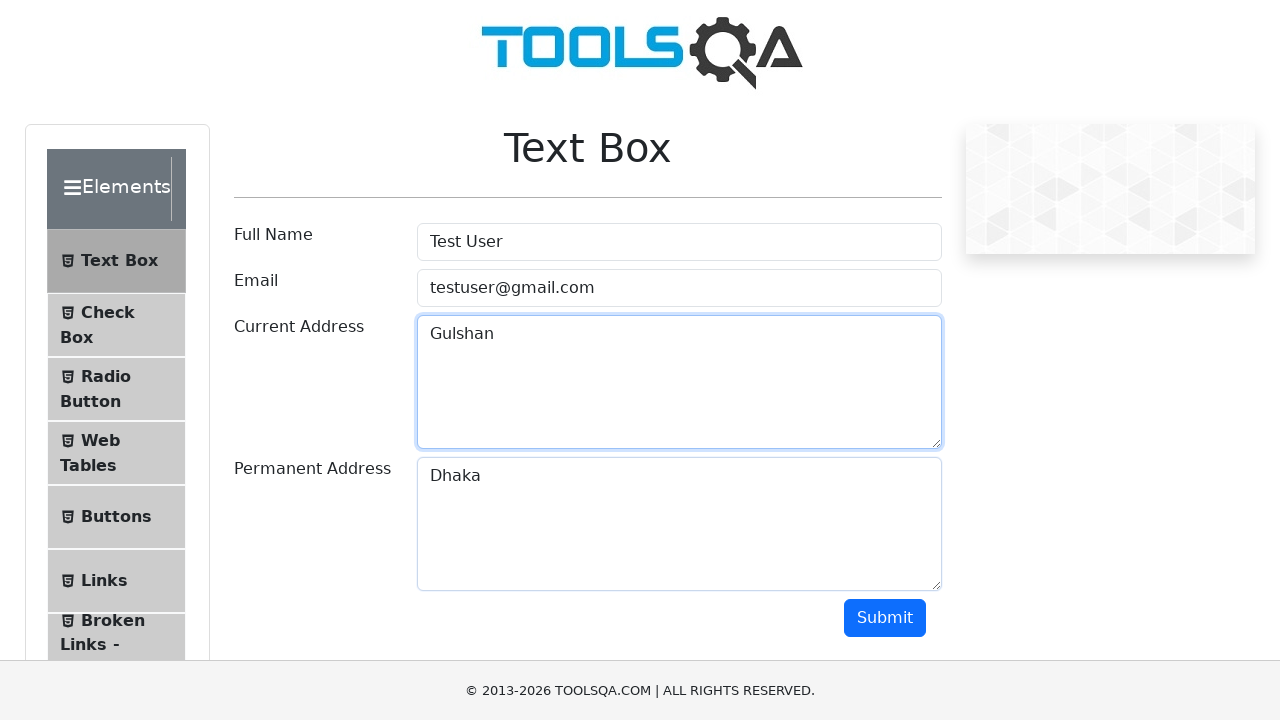

Scrolled down 500px to reveal submit button
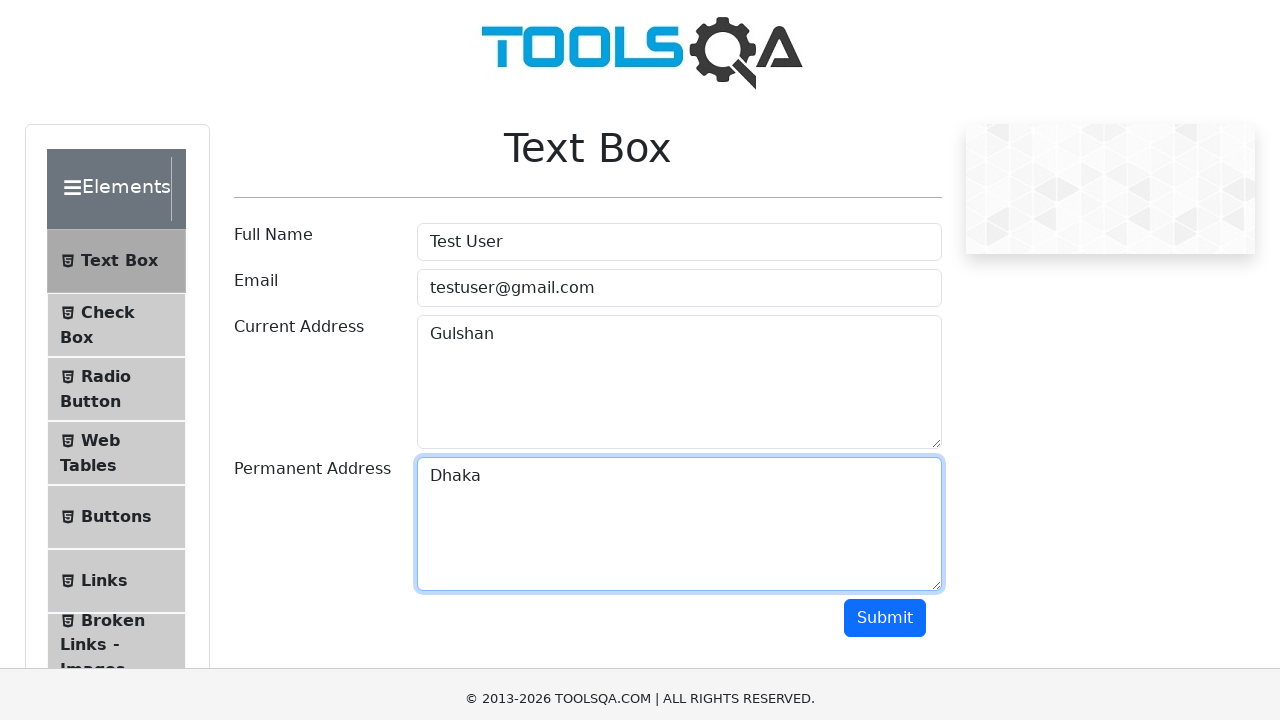

Clicked submit button to submit user form at (885, 118) on button >> nth=1
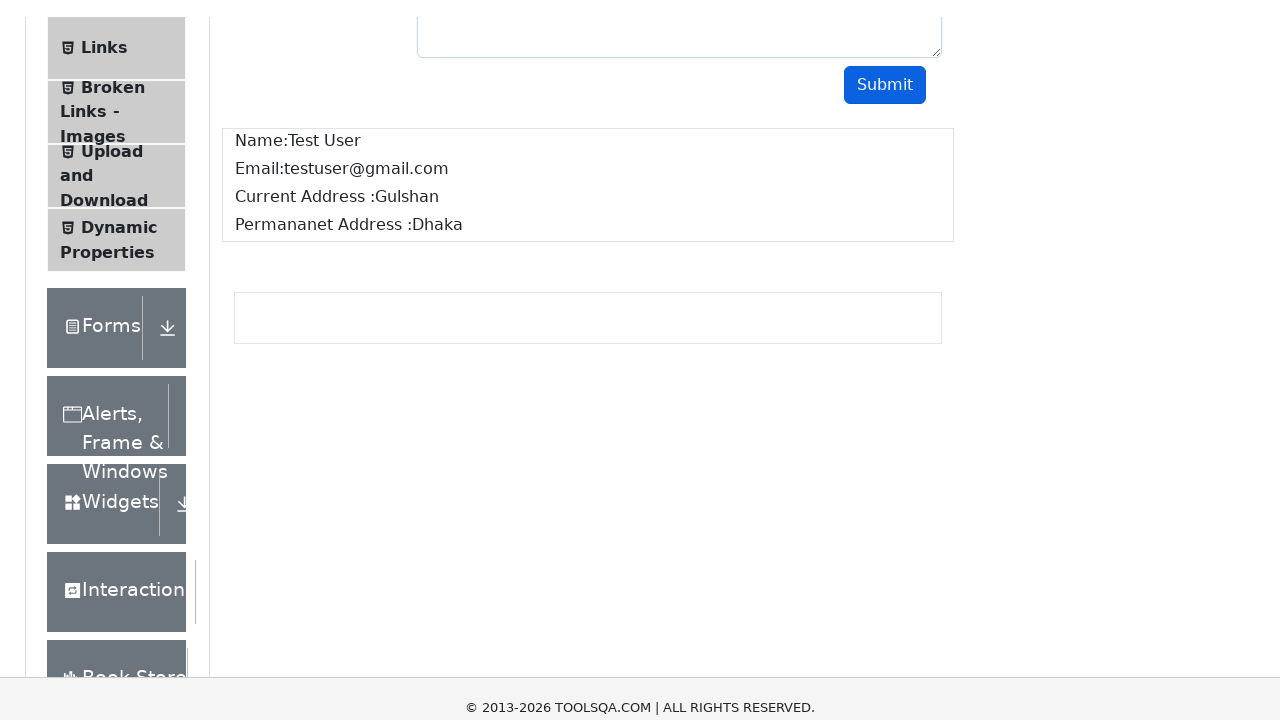

Verified 'Test User' appears in first result paragraph
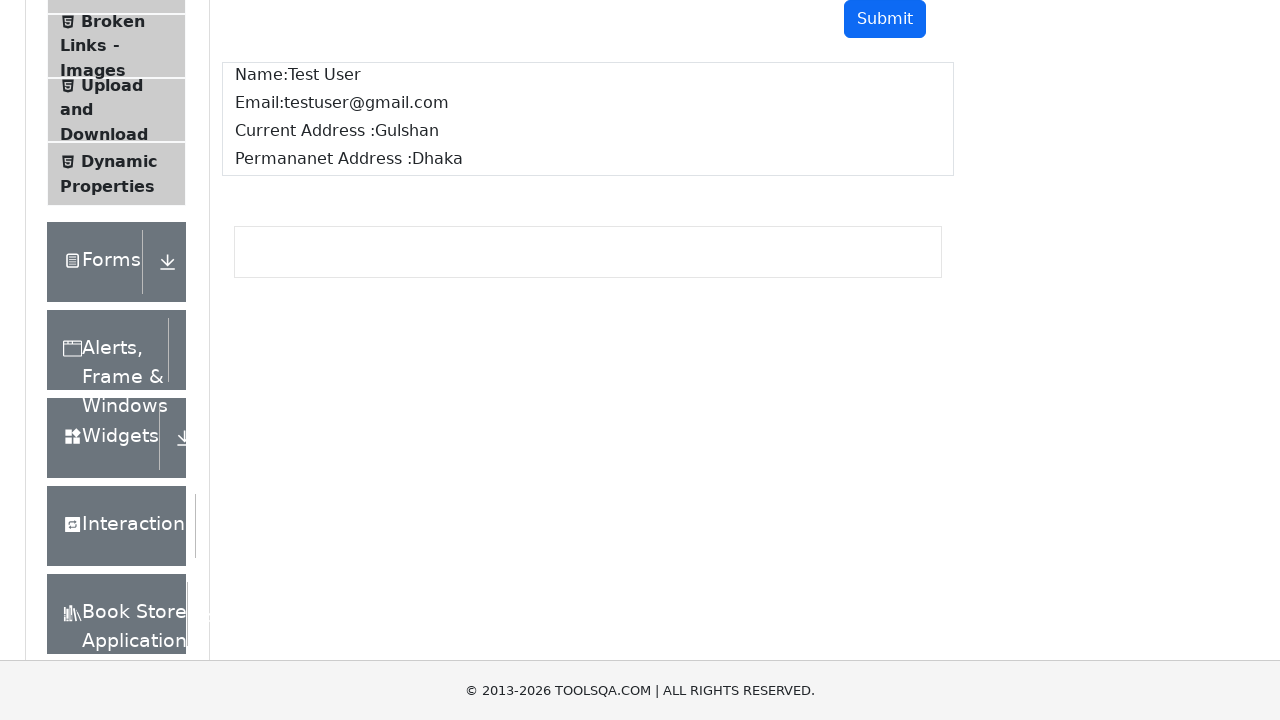

Verified 'testuser@gmail.com' appears in second result paragraph
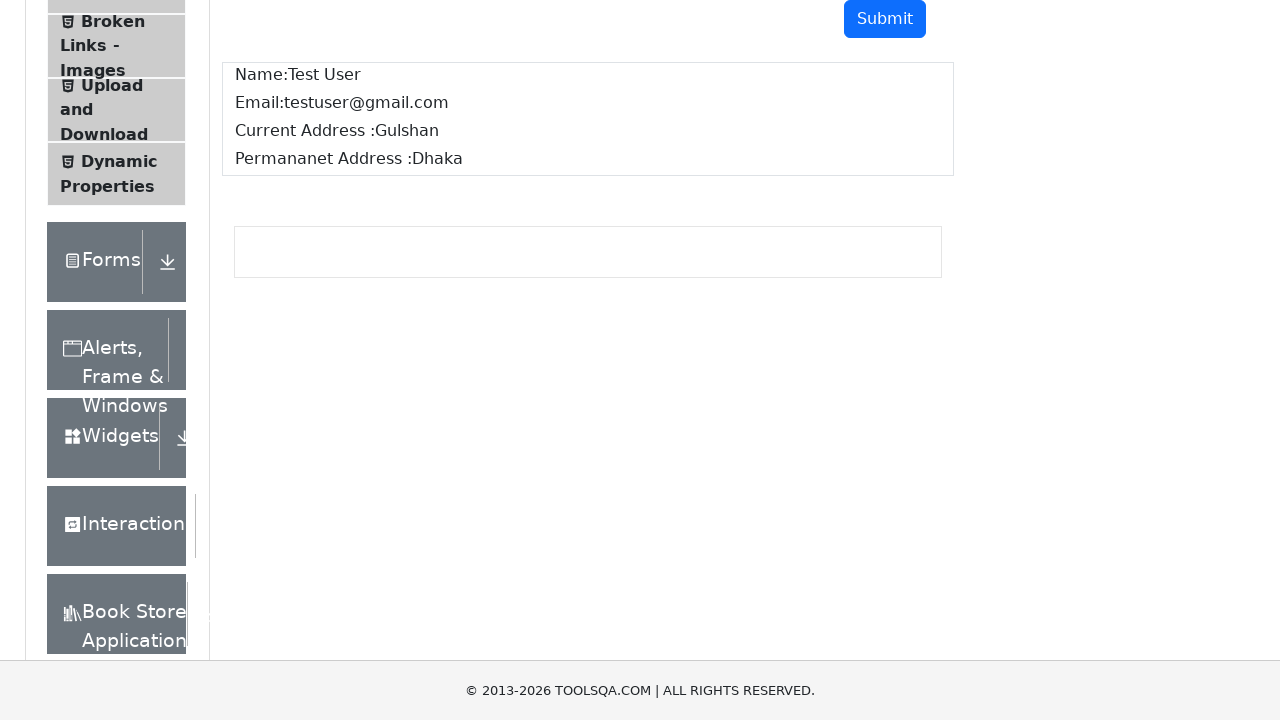

Verified 'Gulshan' appears in third result paragraph
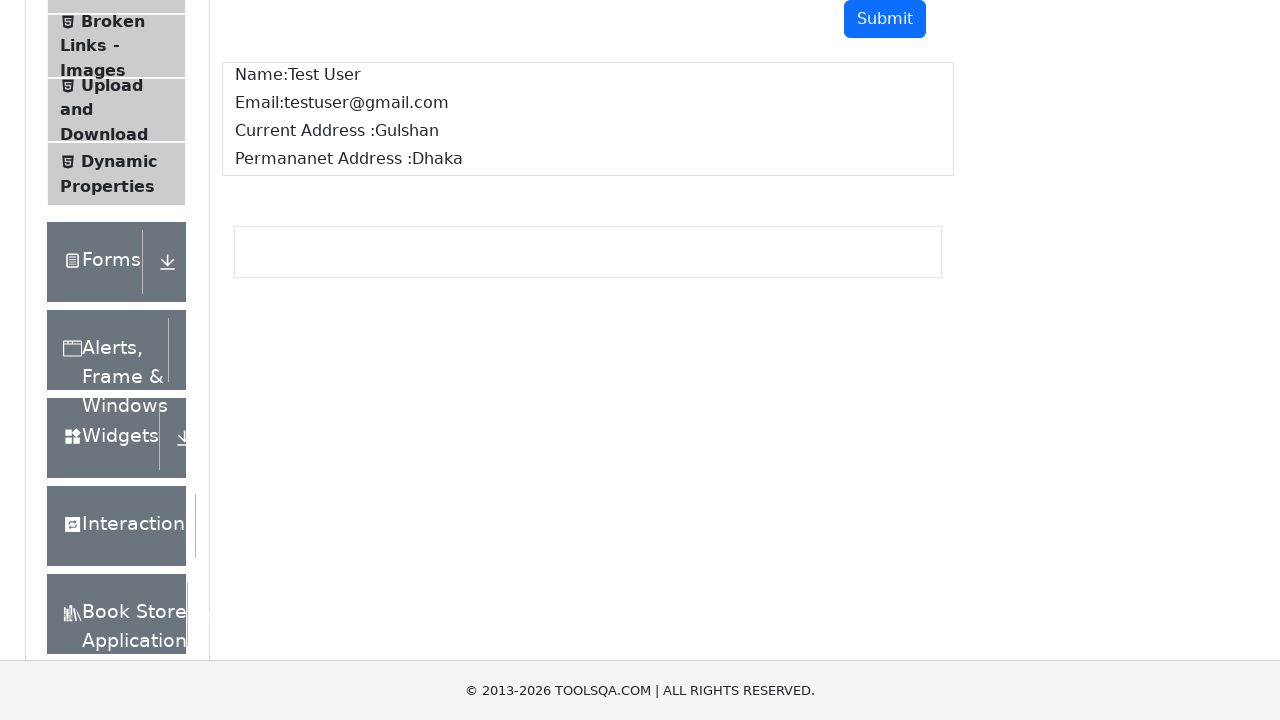

Verified 'Dhaka' appears in fourth result paragraph
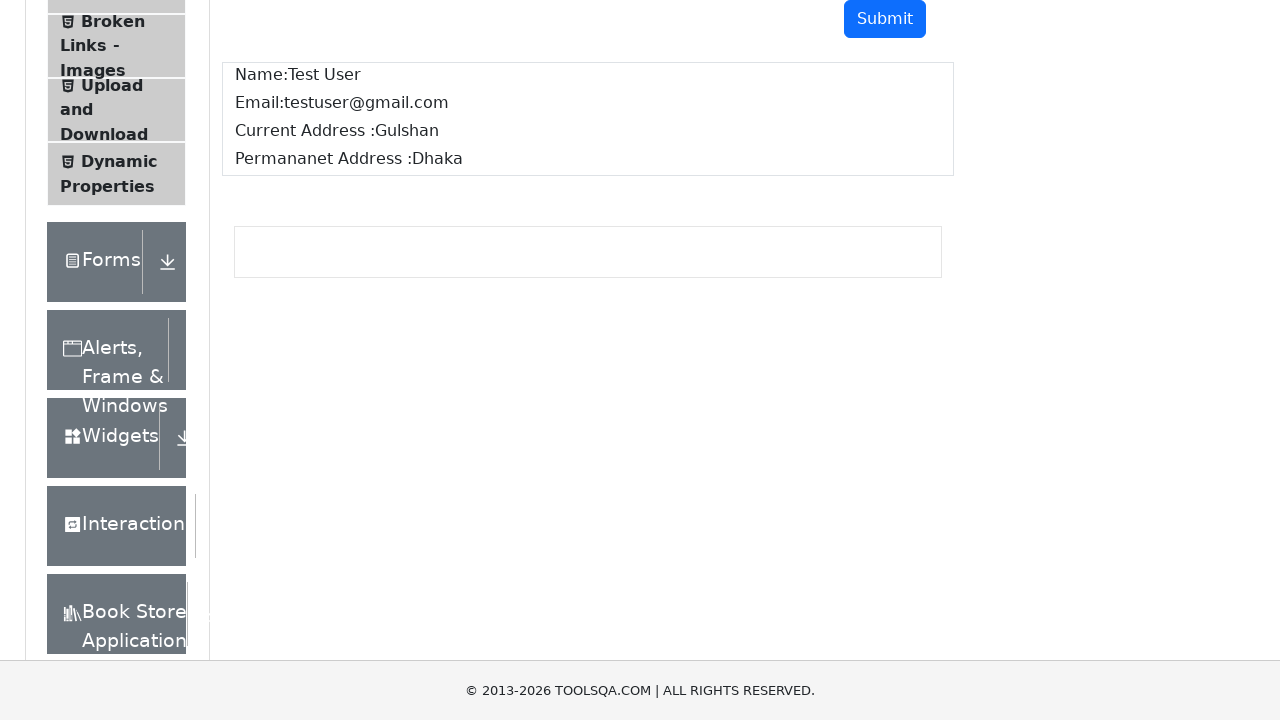

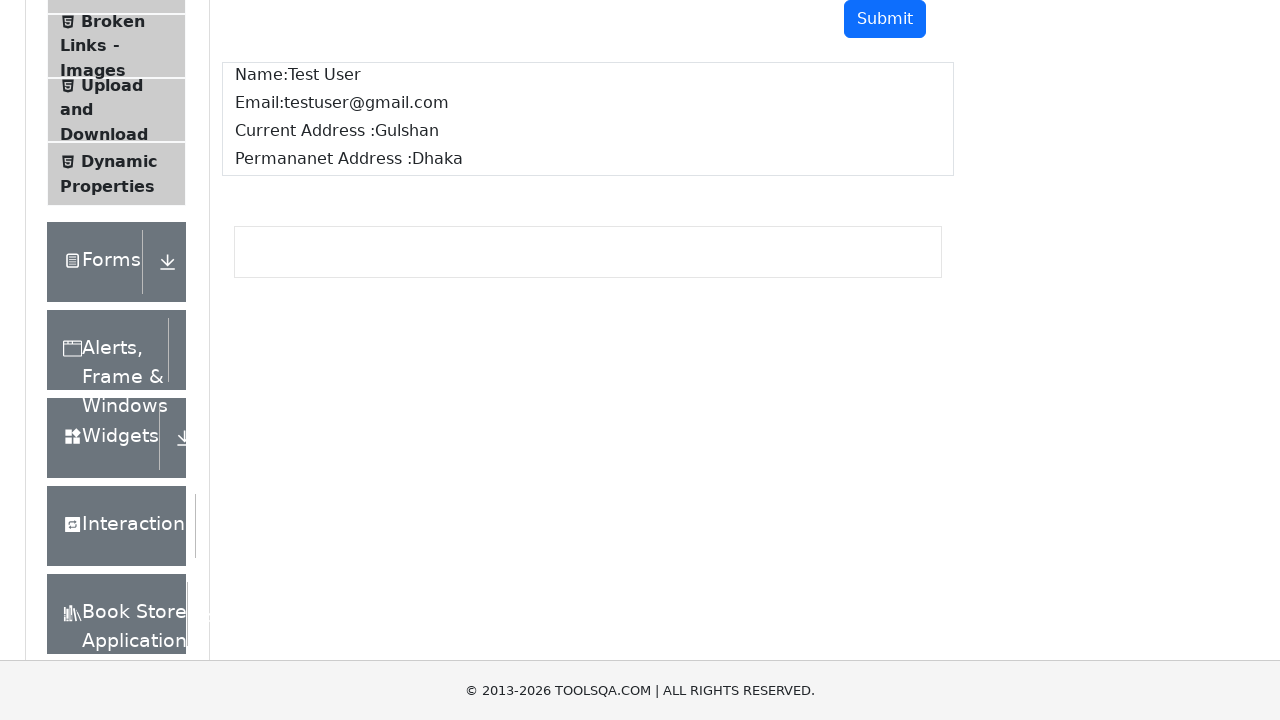